Tests table sorting functionality by clicking on the "First Name" column header to sort the table data

Starting URL: https://the-internet.herokuapp.com/tables

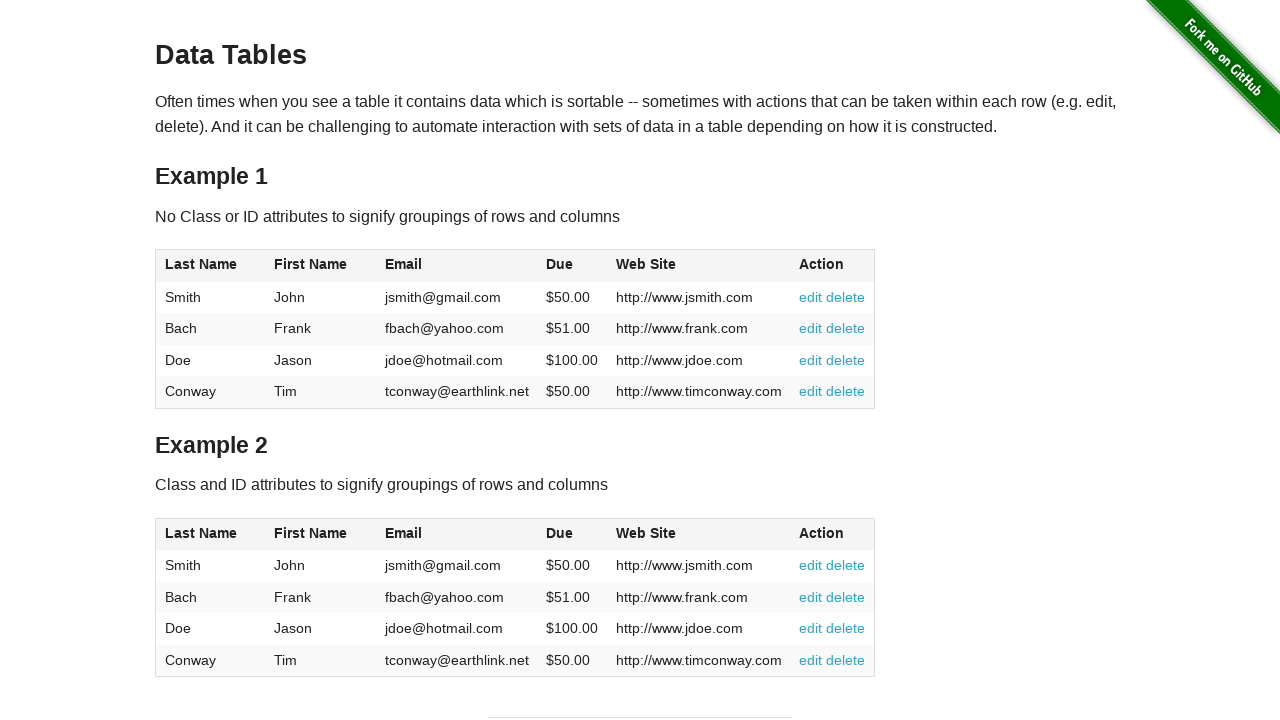

Navigated to the web tables page
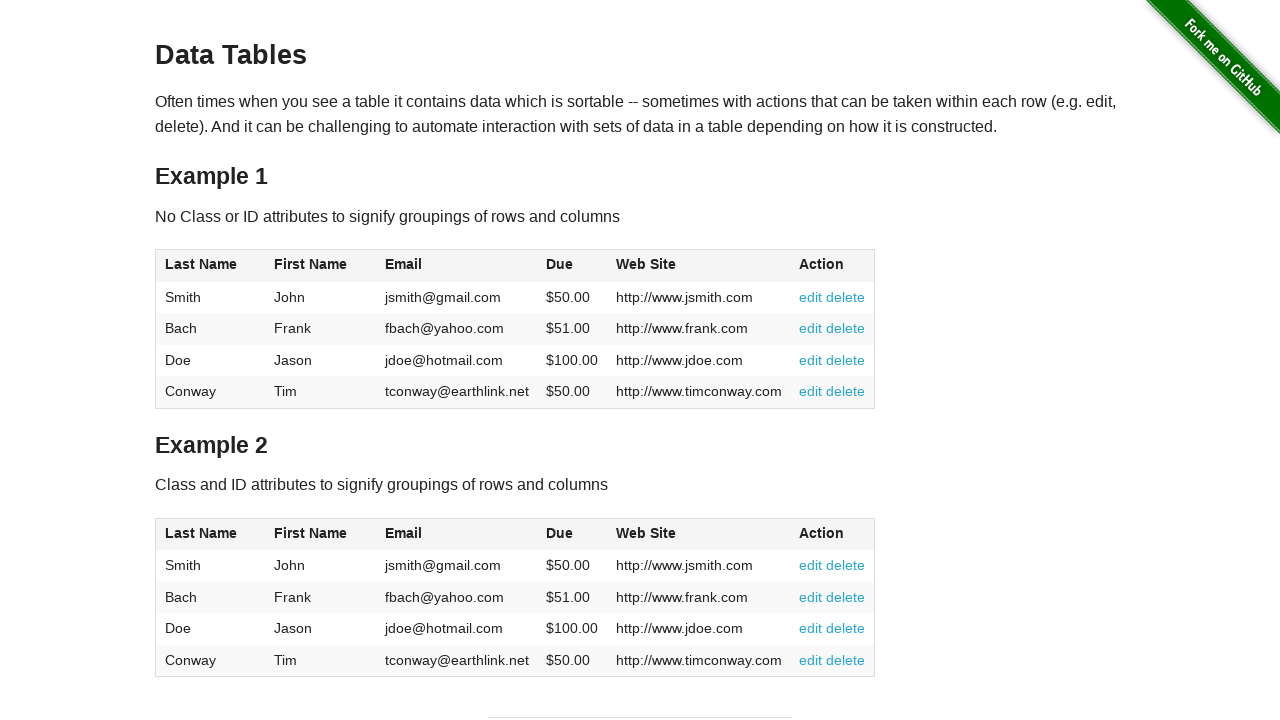

Located all tables on the page
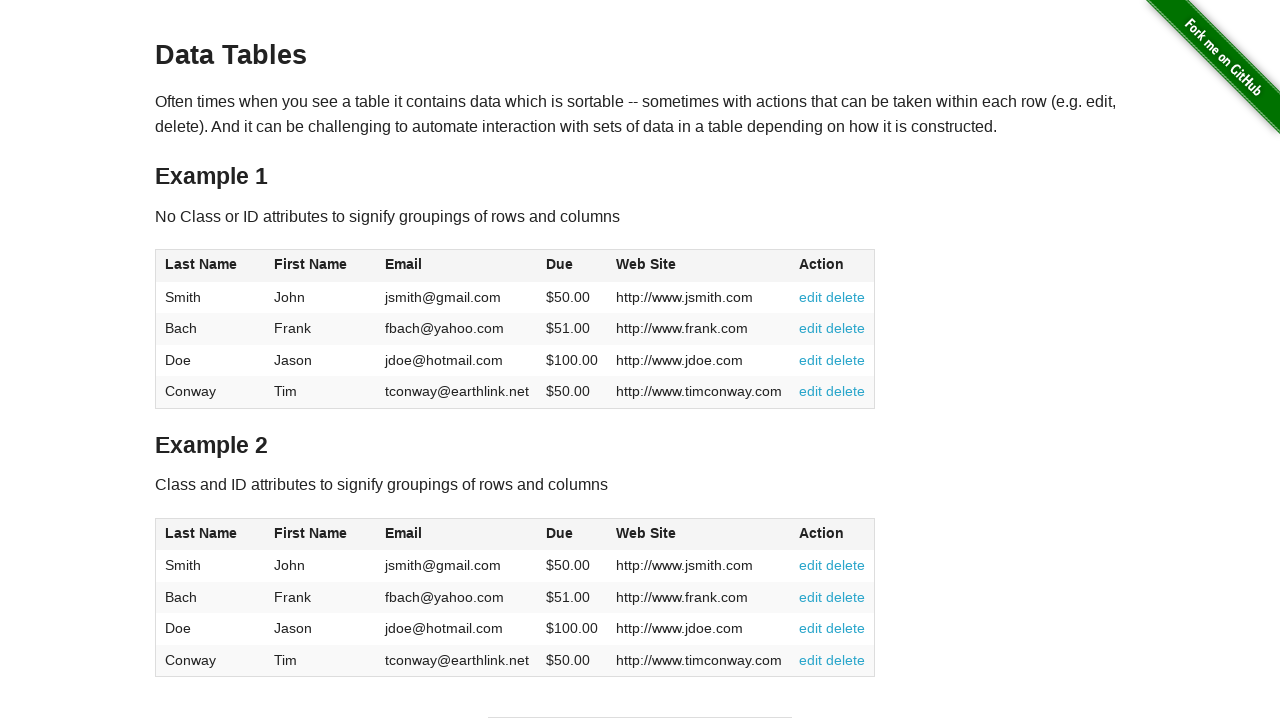

Selected the first table
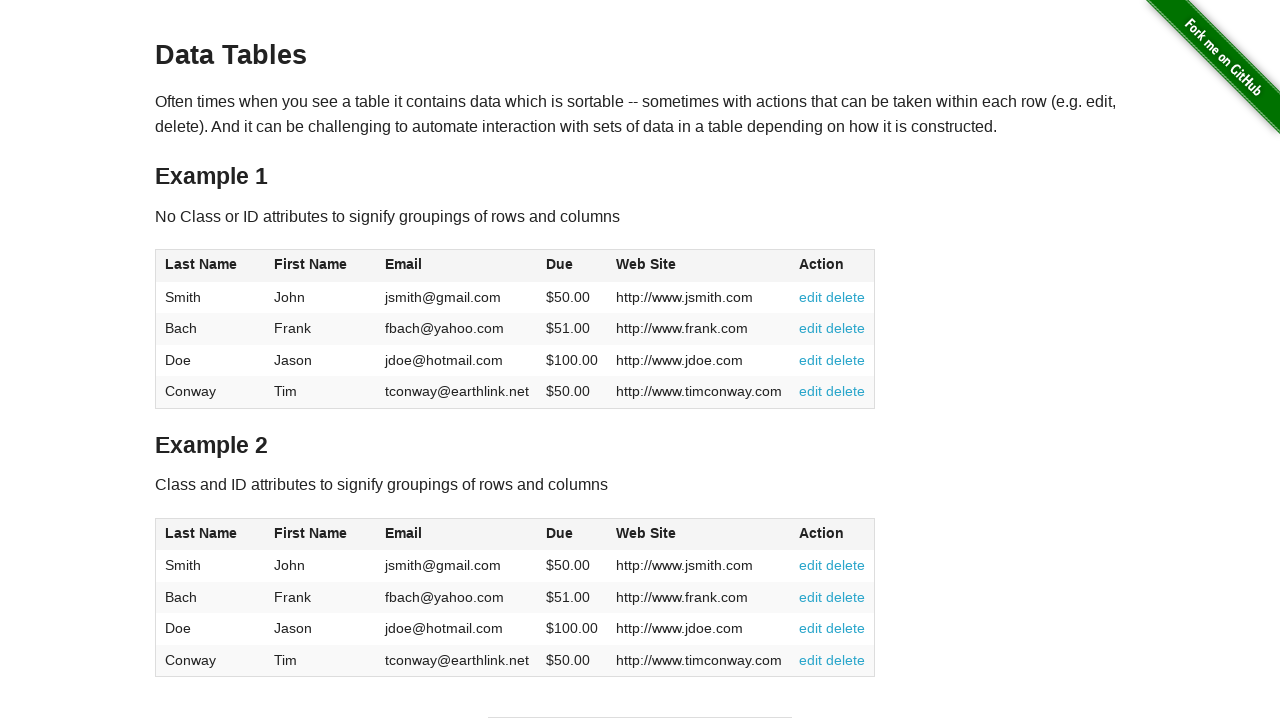

Located all column headers in the first table
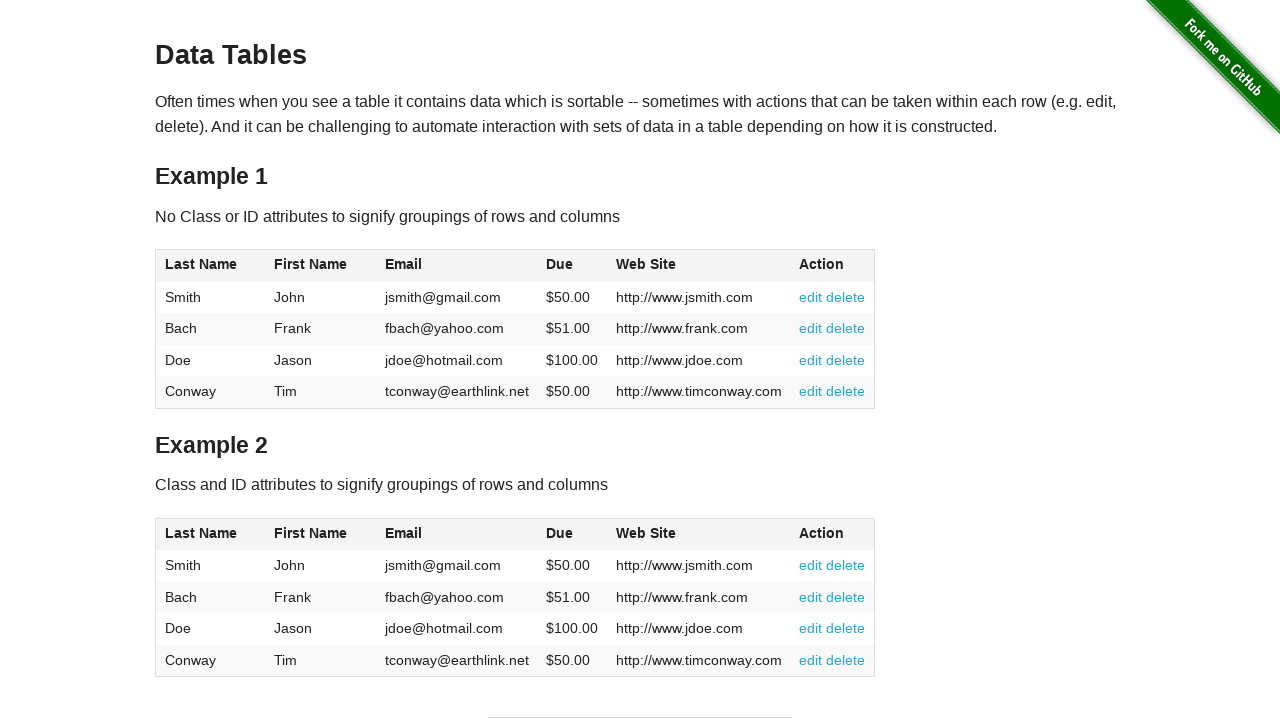

Selected the second column header (First Name)
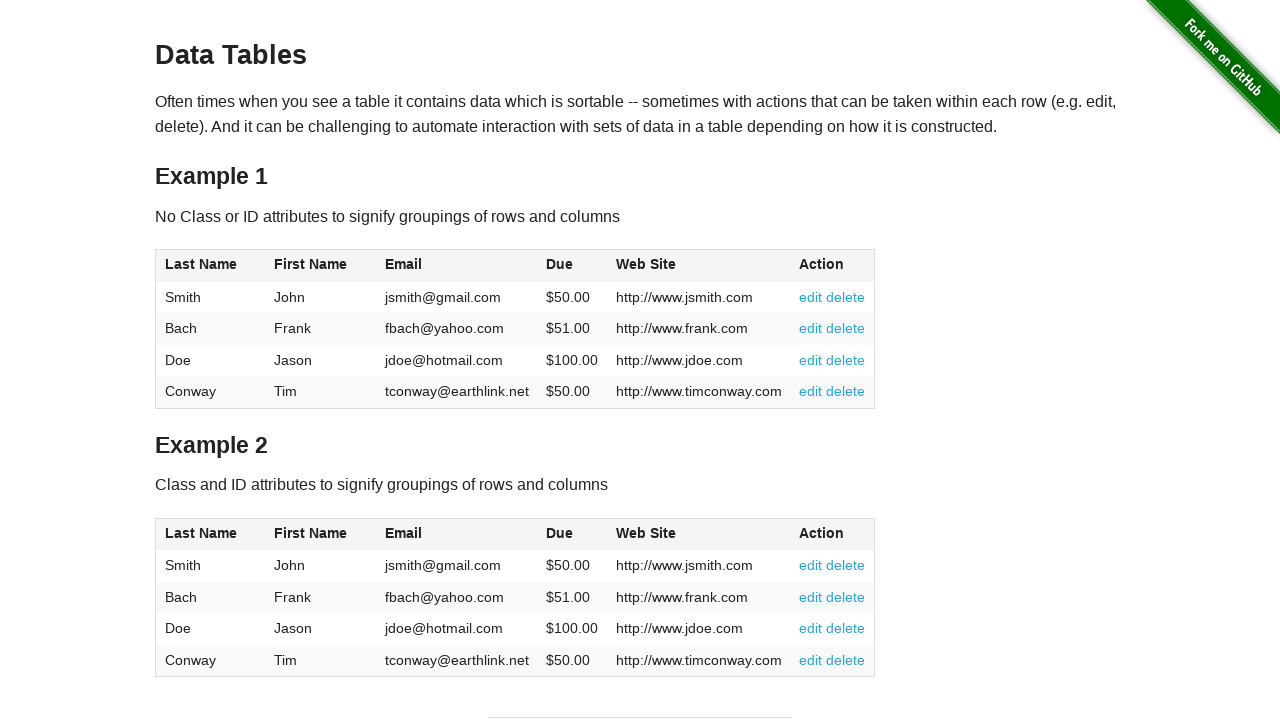

Clicked on the 'First Name' column header to sort the table at (321, 266) on table >> nth=0 >> thead th >> nth=1
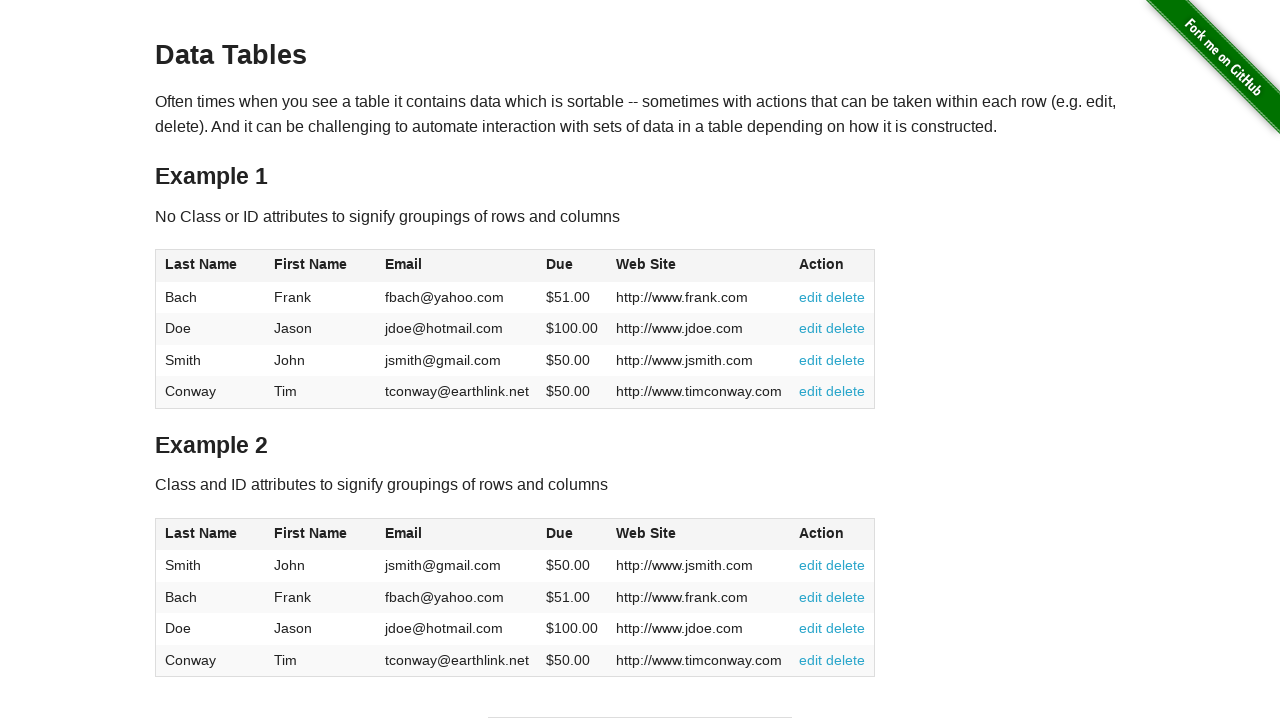

Waited 500ms for the table to sort
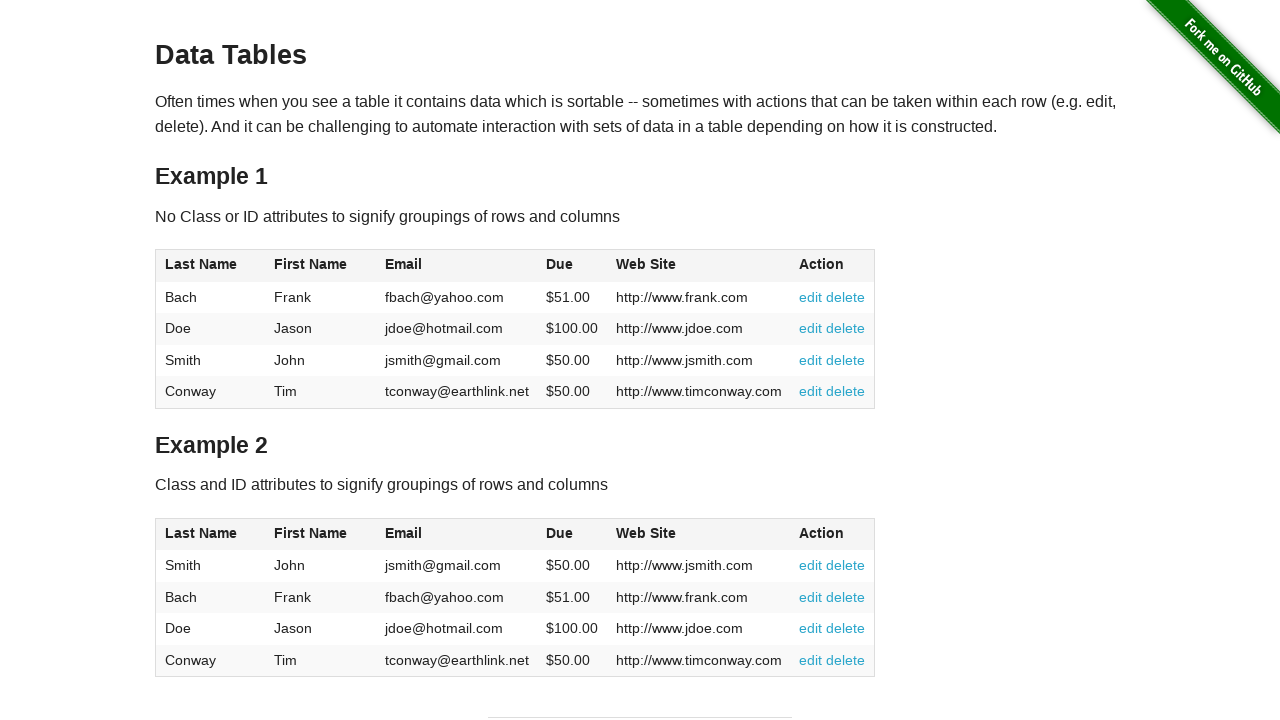

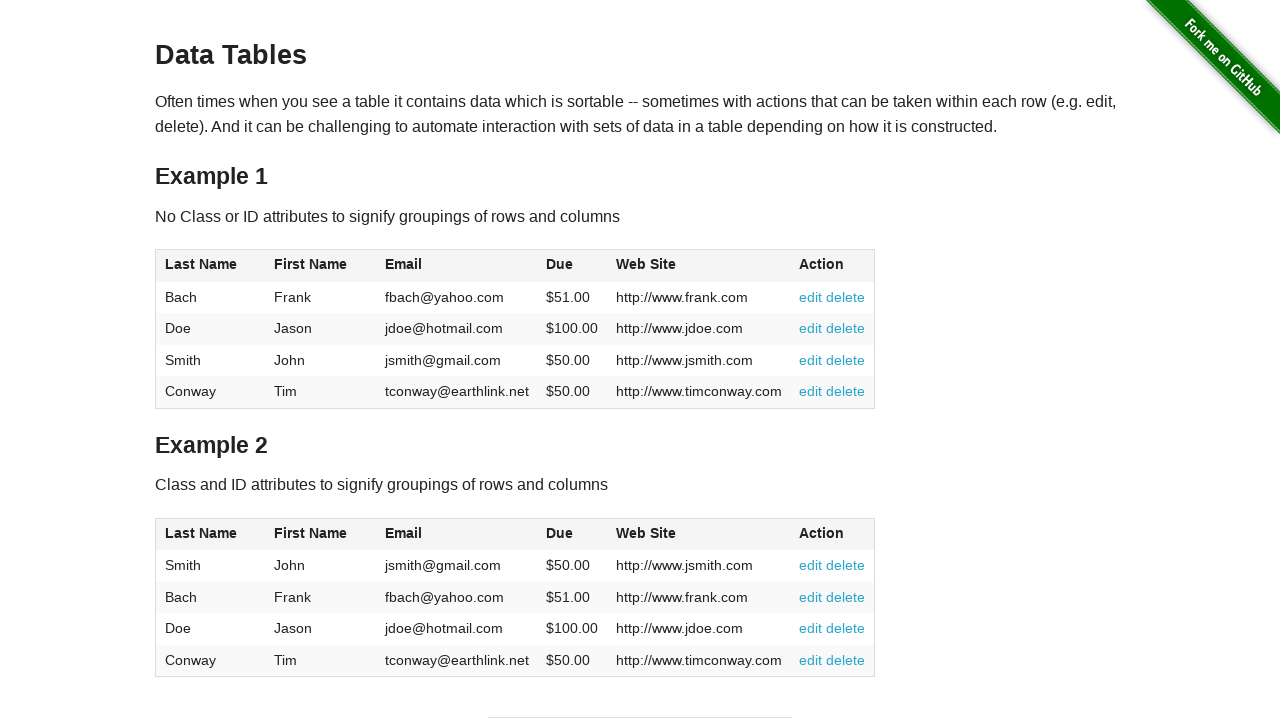